Tests that the Context Menu page displays the correct title and paragraph text after navigating from the homepage

Starting URL: https://the-internet.herokuapp.com/

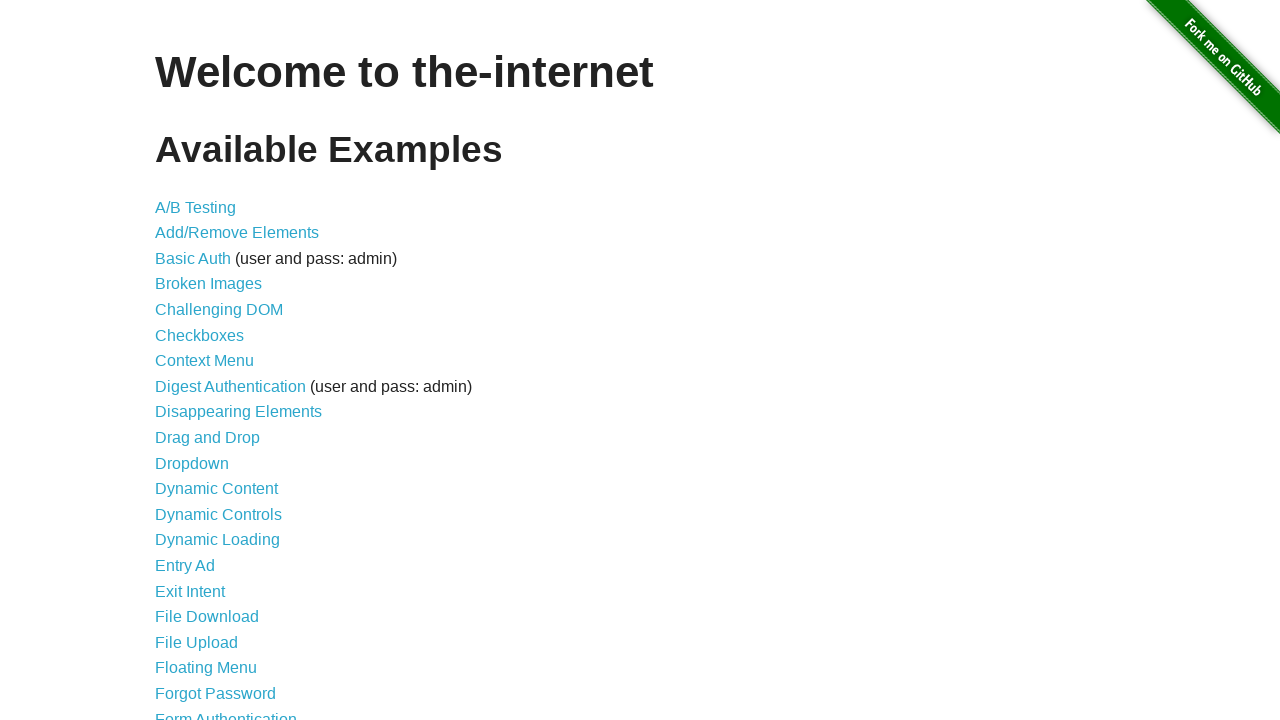

Waited for homepage to load (h1 selector)
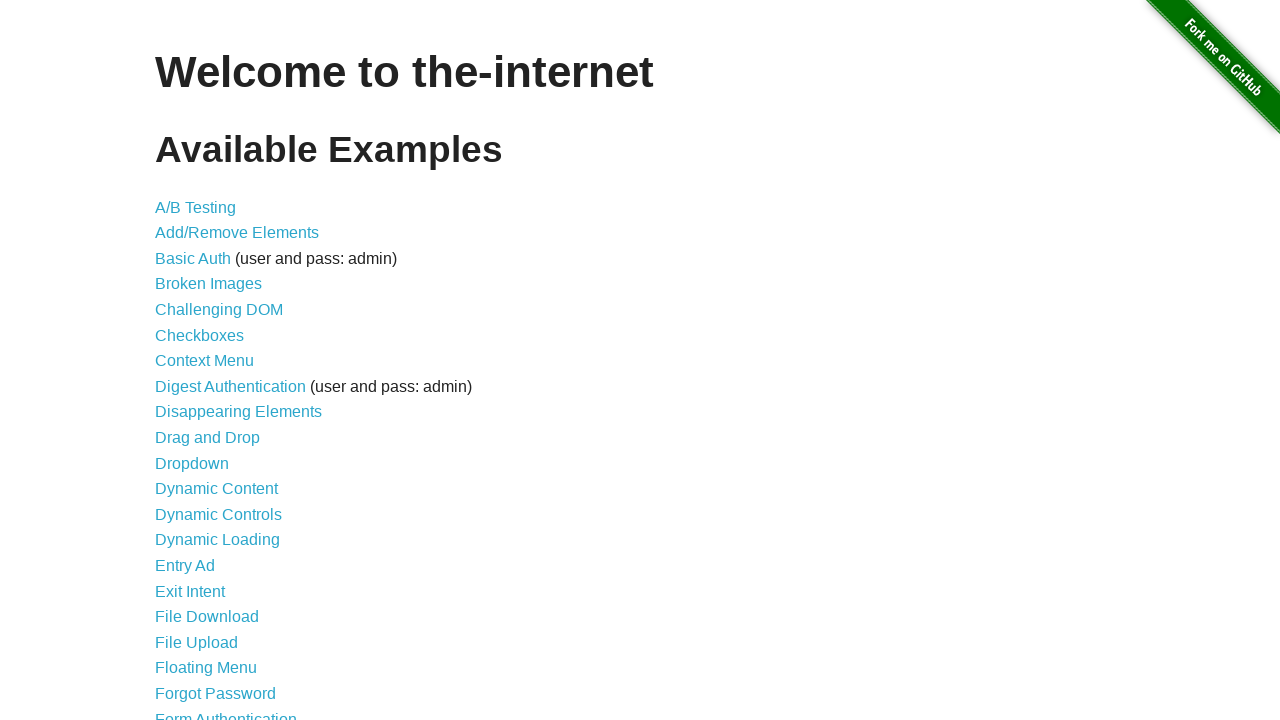

Clicked on Context Menu link at (204, 361) on xpath=//a[normalize-space()='Context Menu']
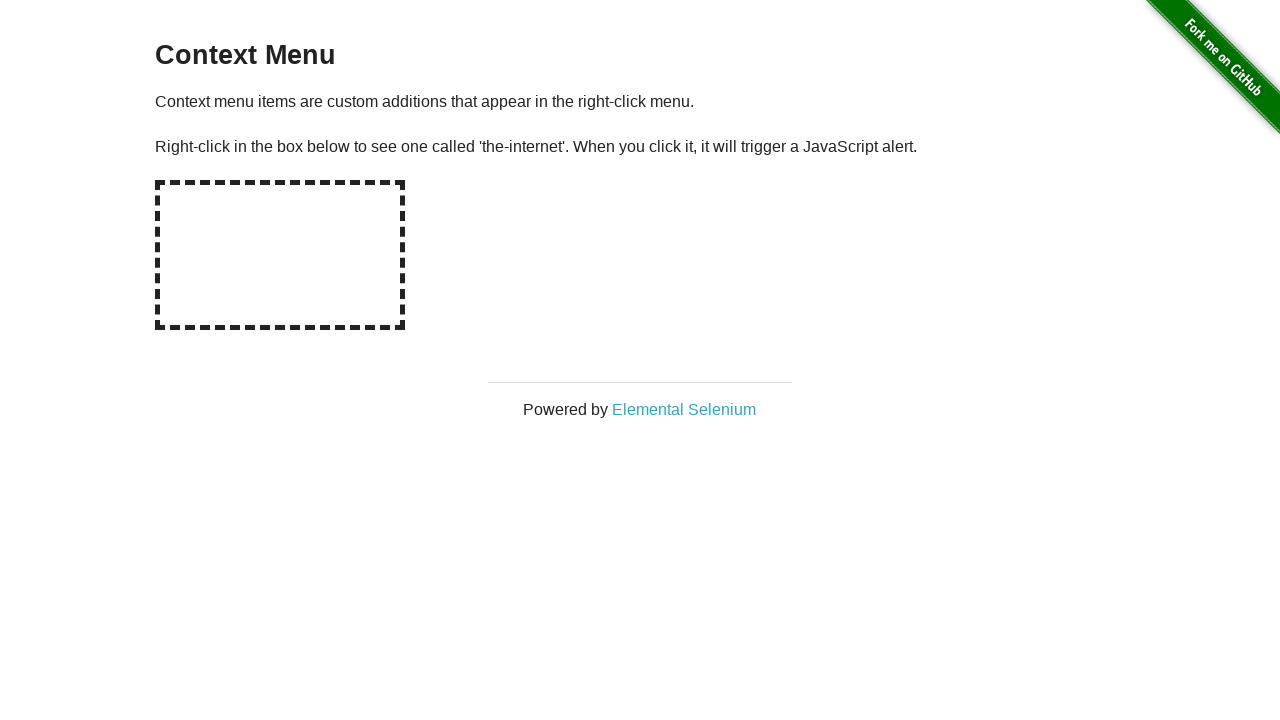

Waited for Context Menu page to load (h3 selector)
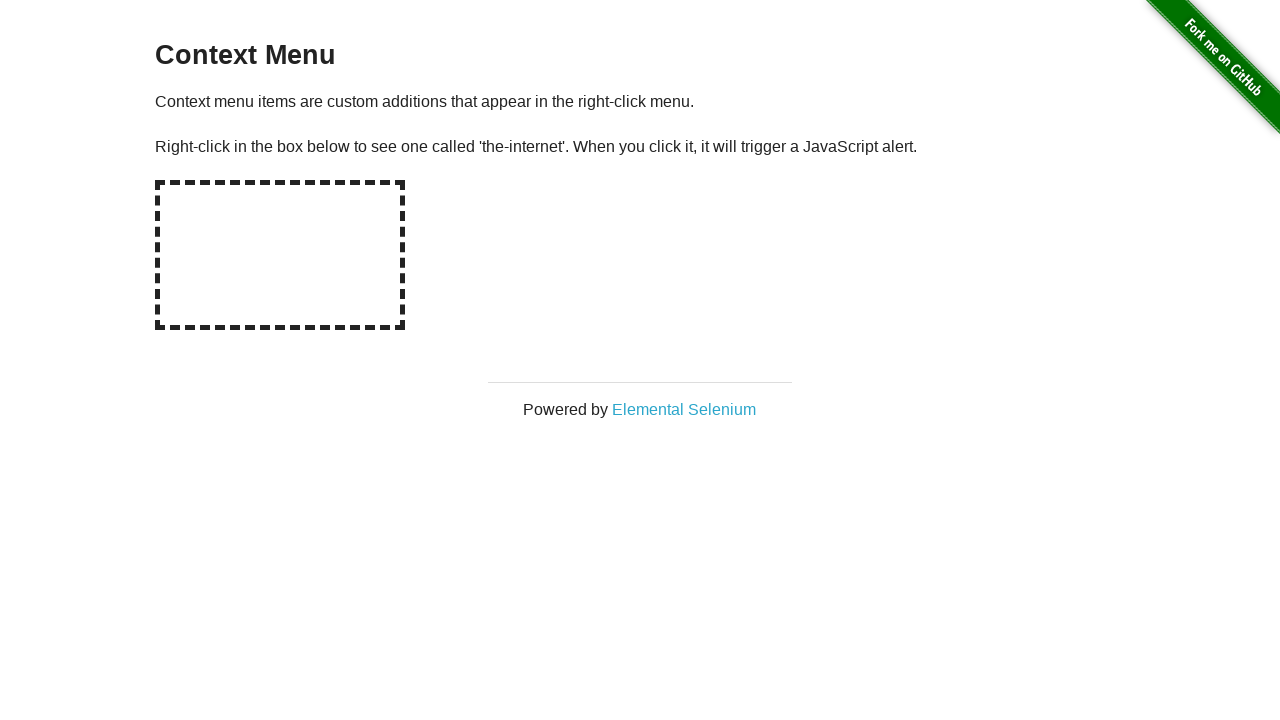

Retrieved title text from h3 element
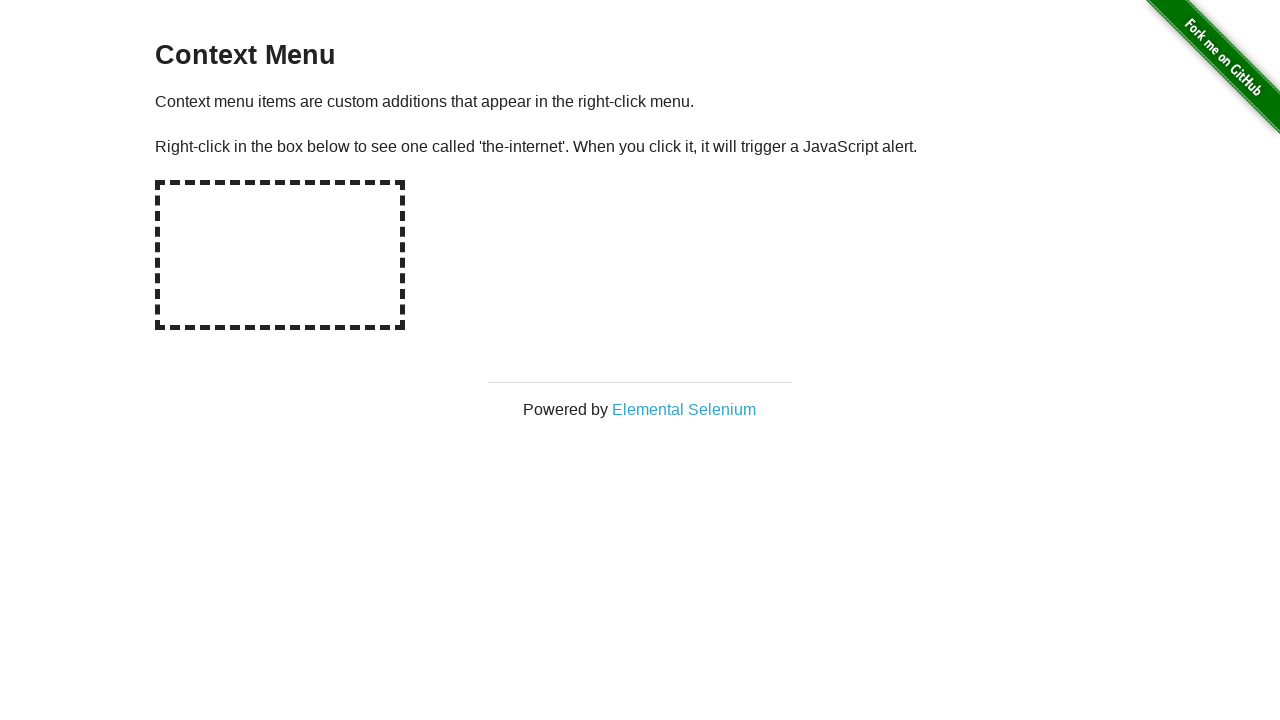

Asserted that title equals 'Context Menu'
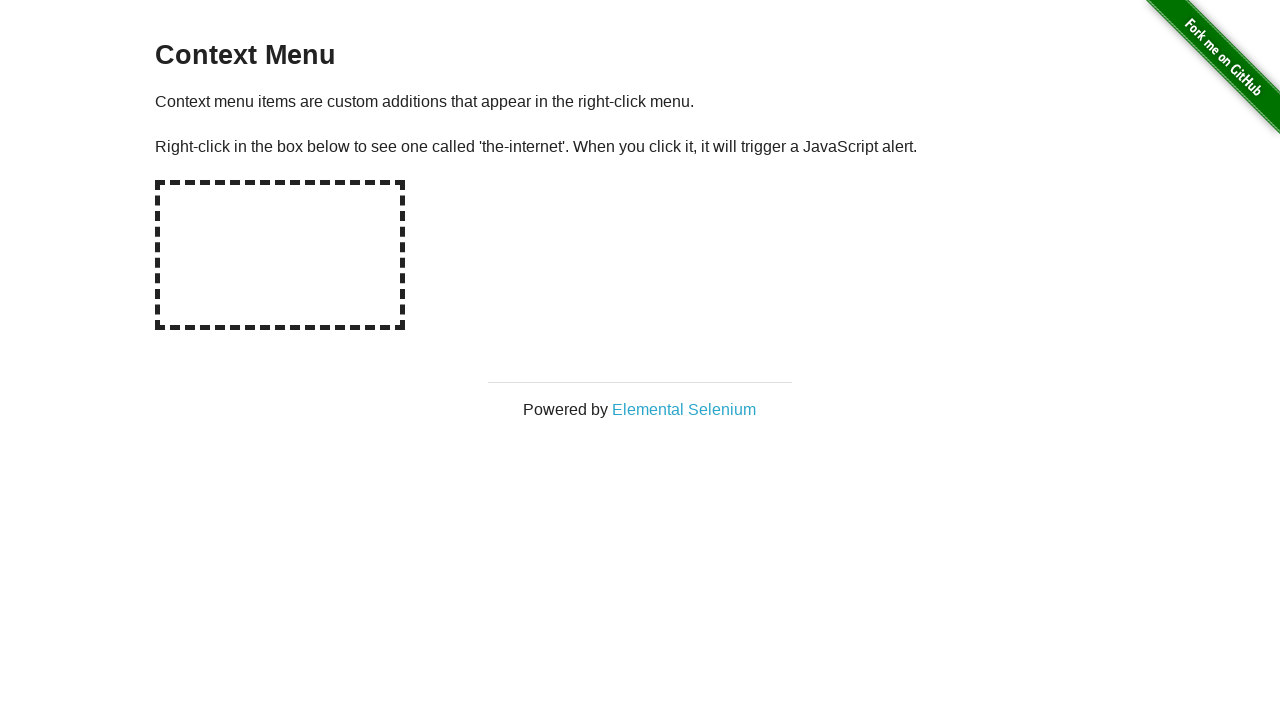

Retrieved all paragraph elements
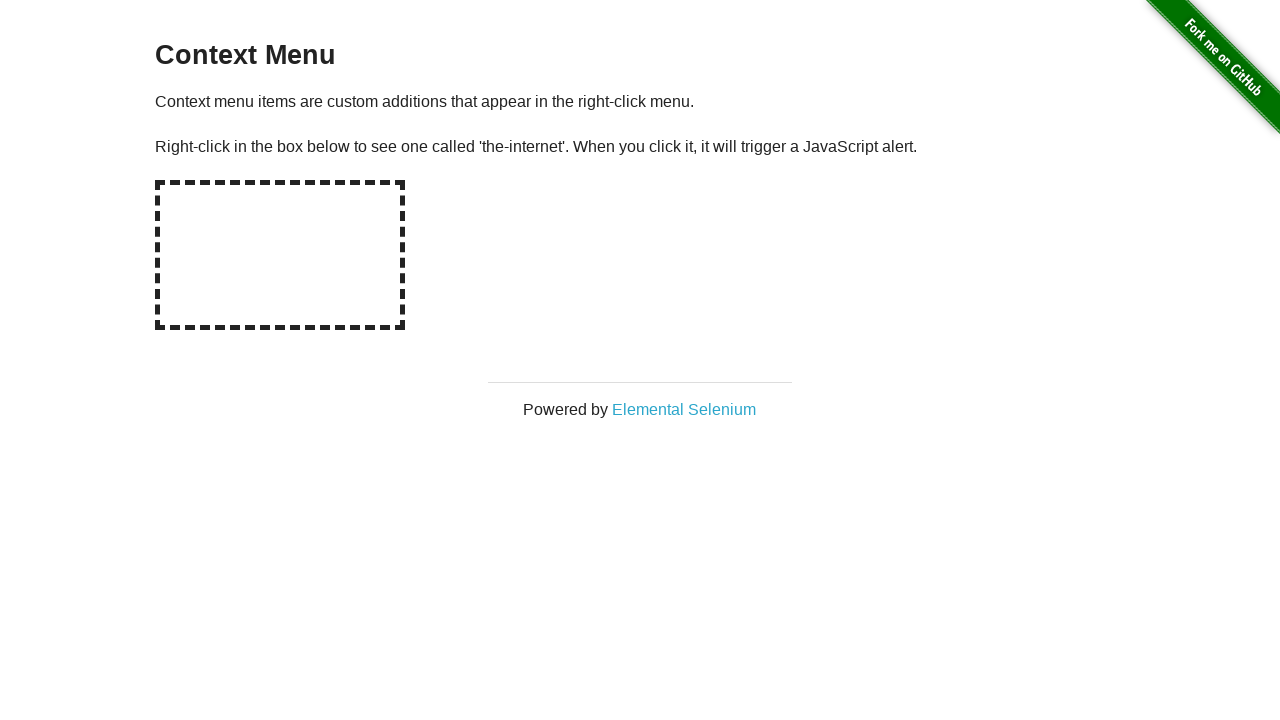

Asserted that first paragraph text is correct
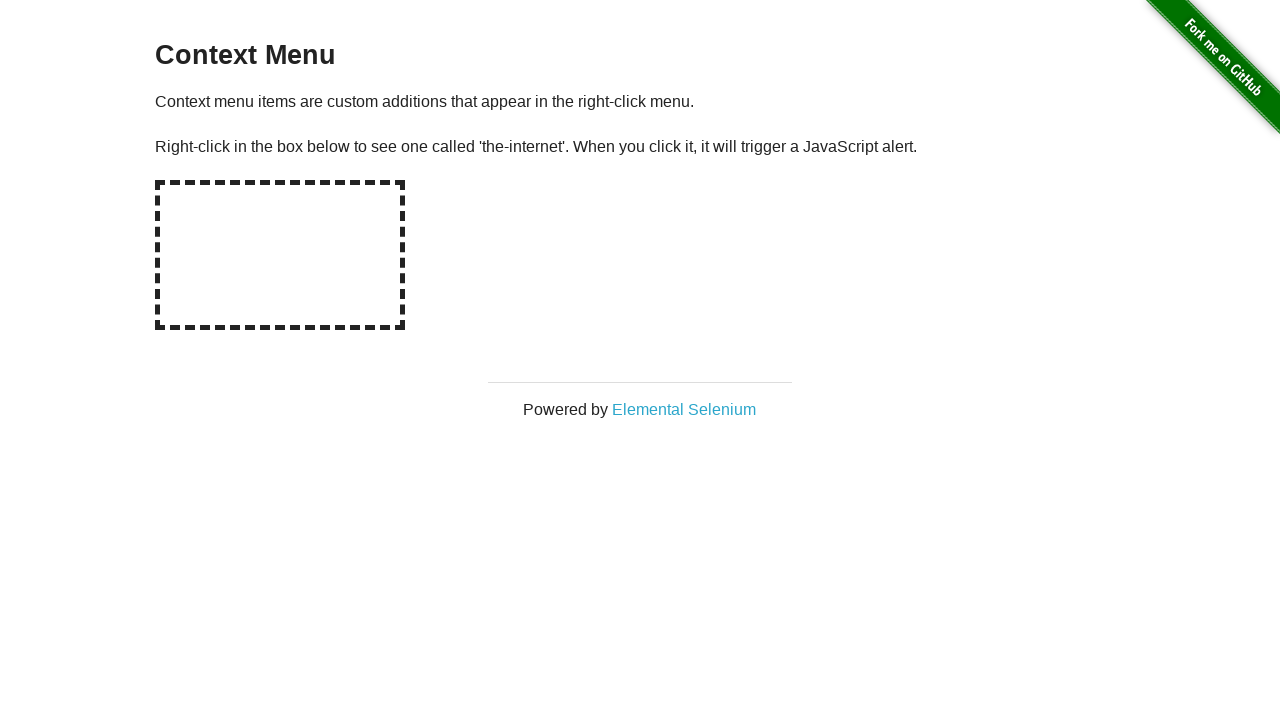

Asserted that second paragraph text is correct
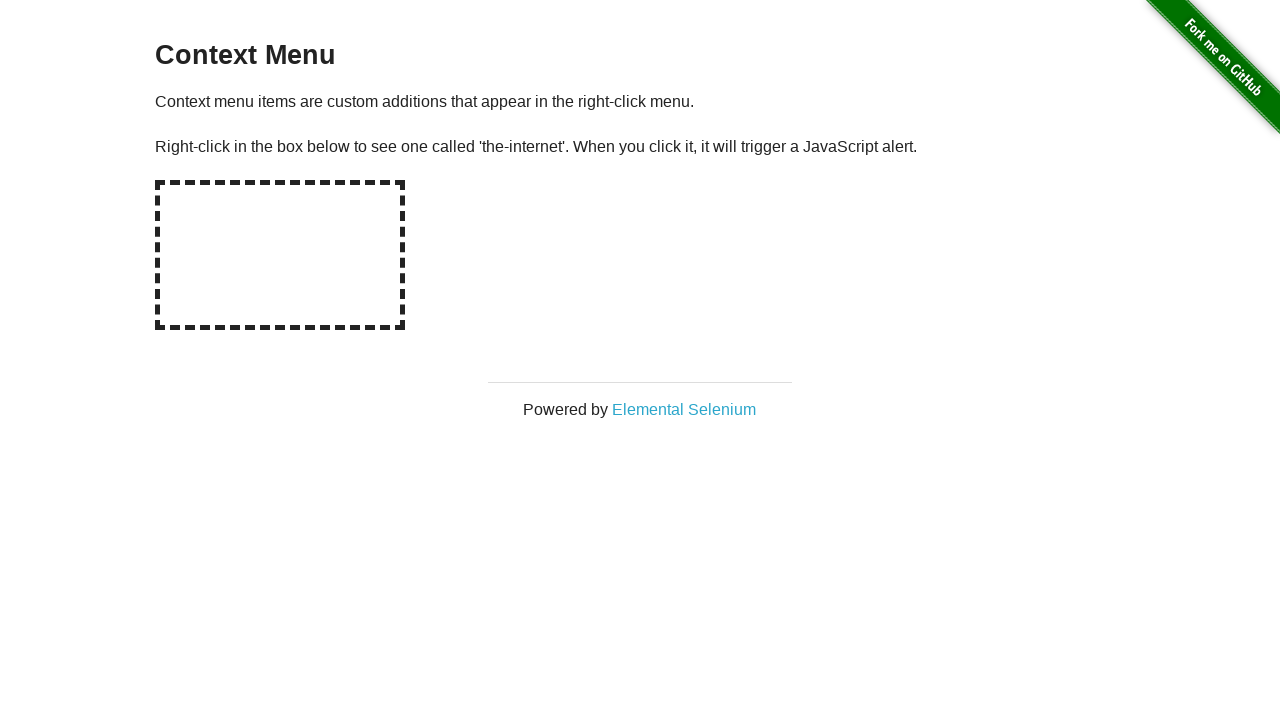

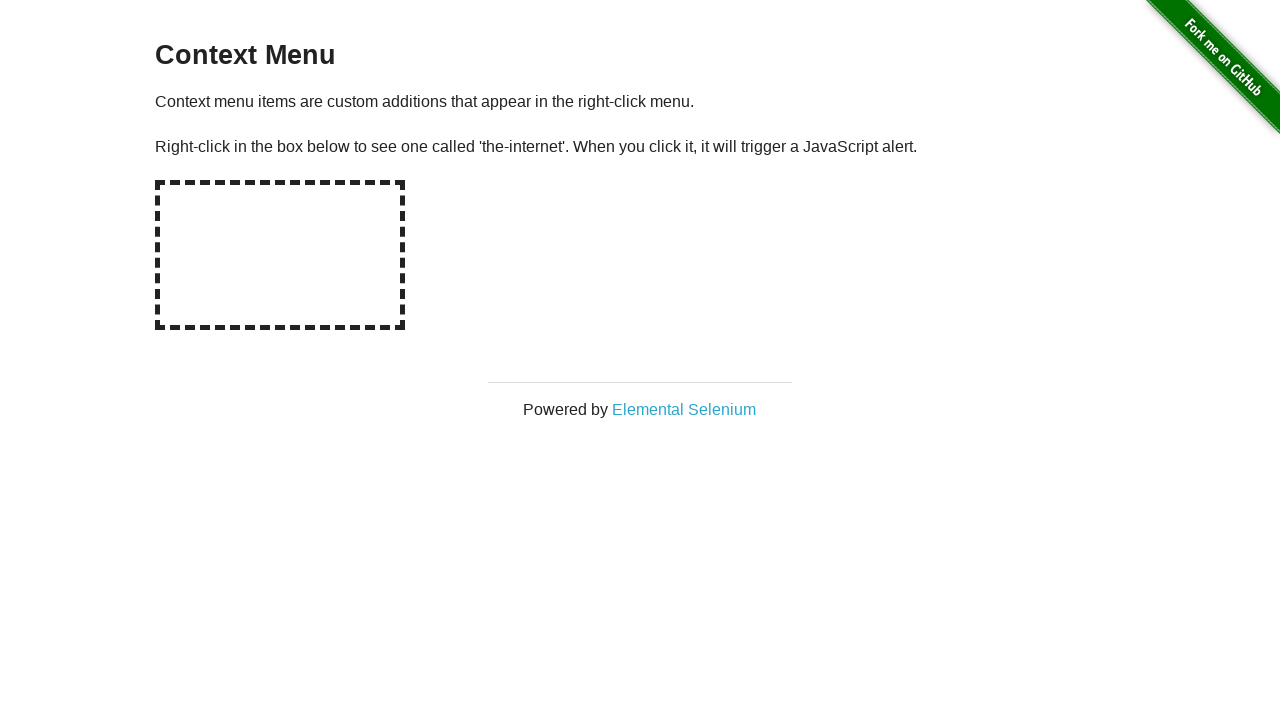